Validates required fields by trying to submit empty form

Starting URL: https://test-a-pet.vercel.app/

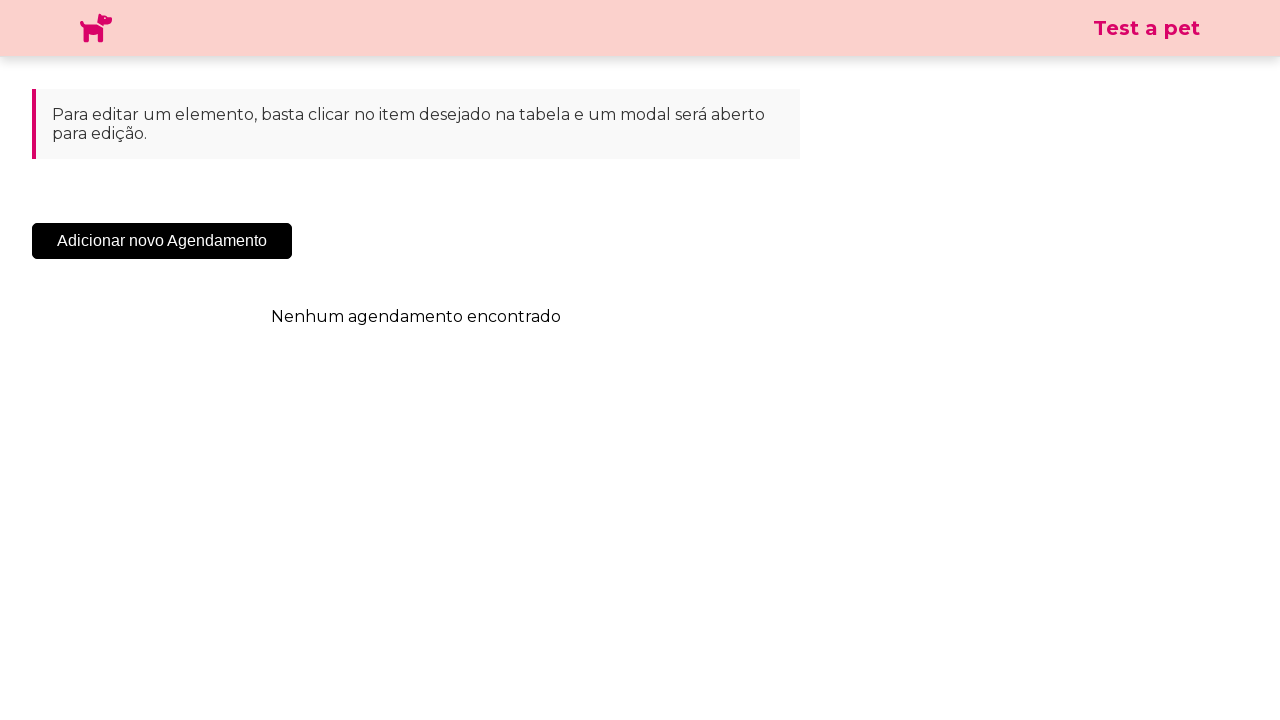

Clicked 'Adicionar Novo Agendamento' button at (162, 241) on .sc-cHqXqK.kZzwzX
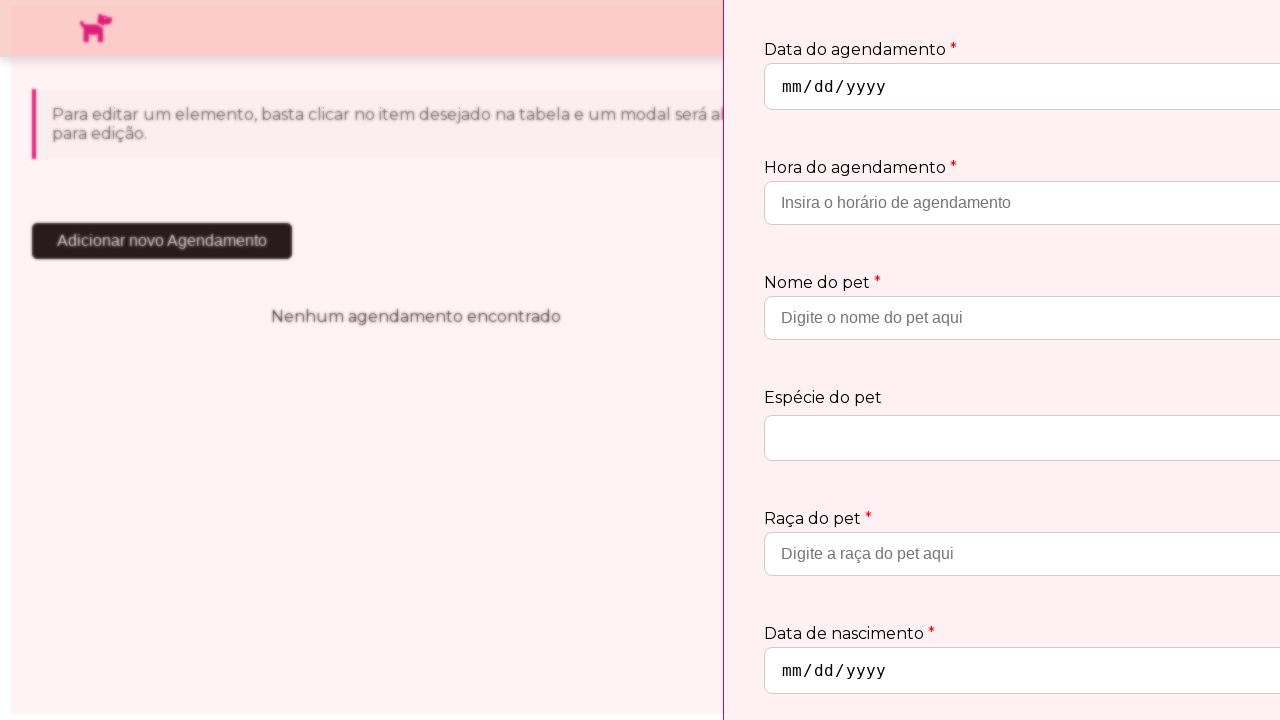

Confirm button became visible
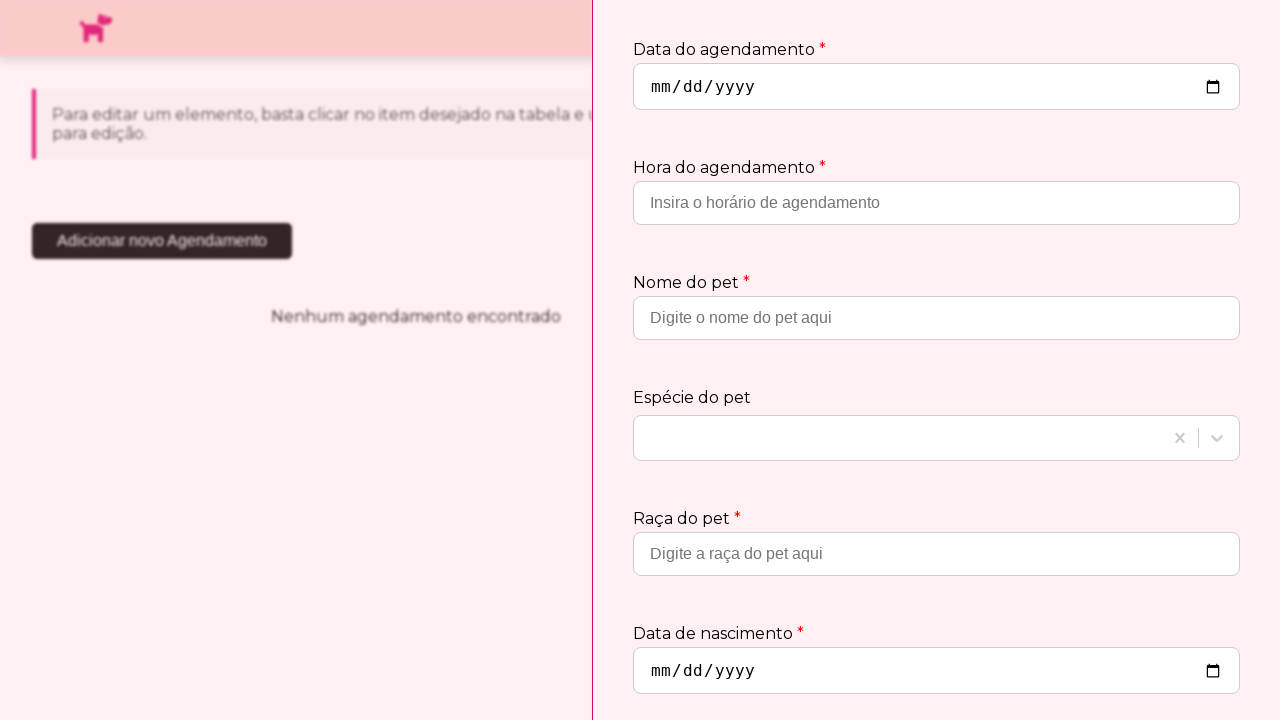

Clicked confirm button to submit empty form at (1181, 662) on .sc-jtQUzJ.jTycSN
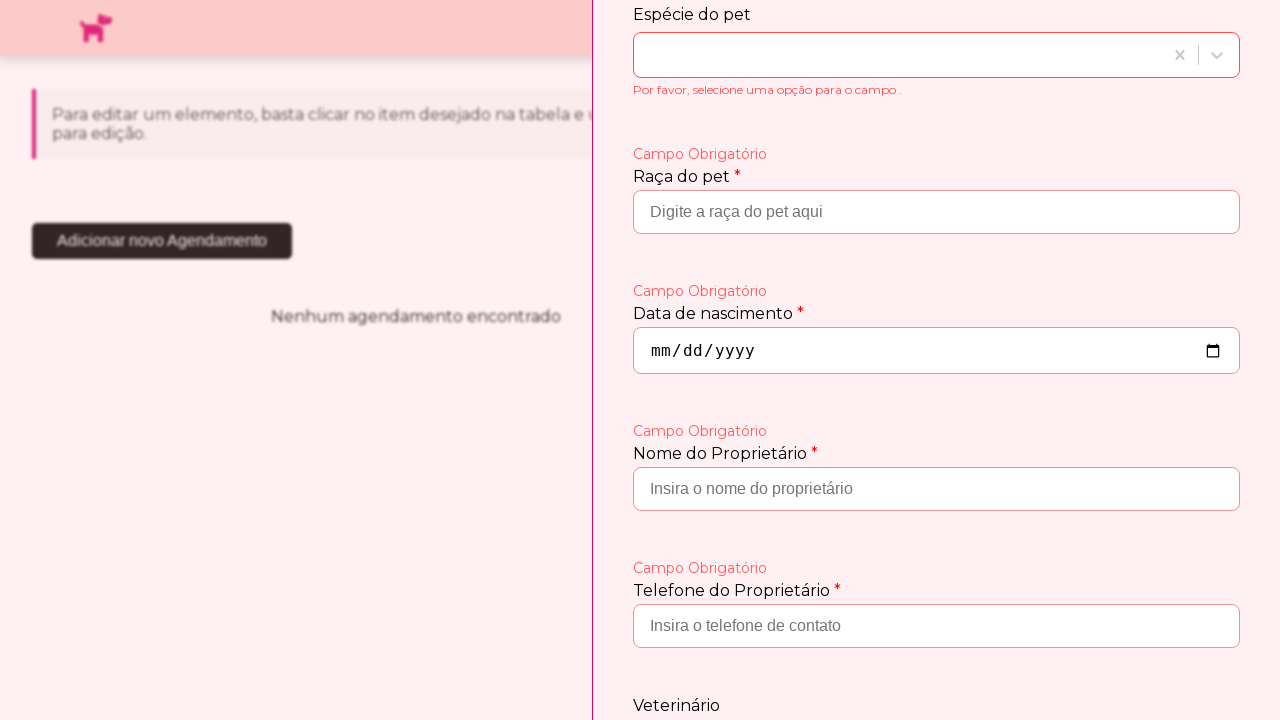

Required field error message appeared
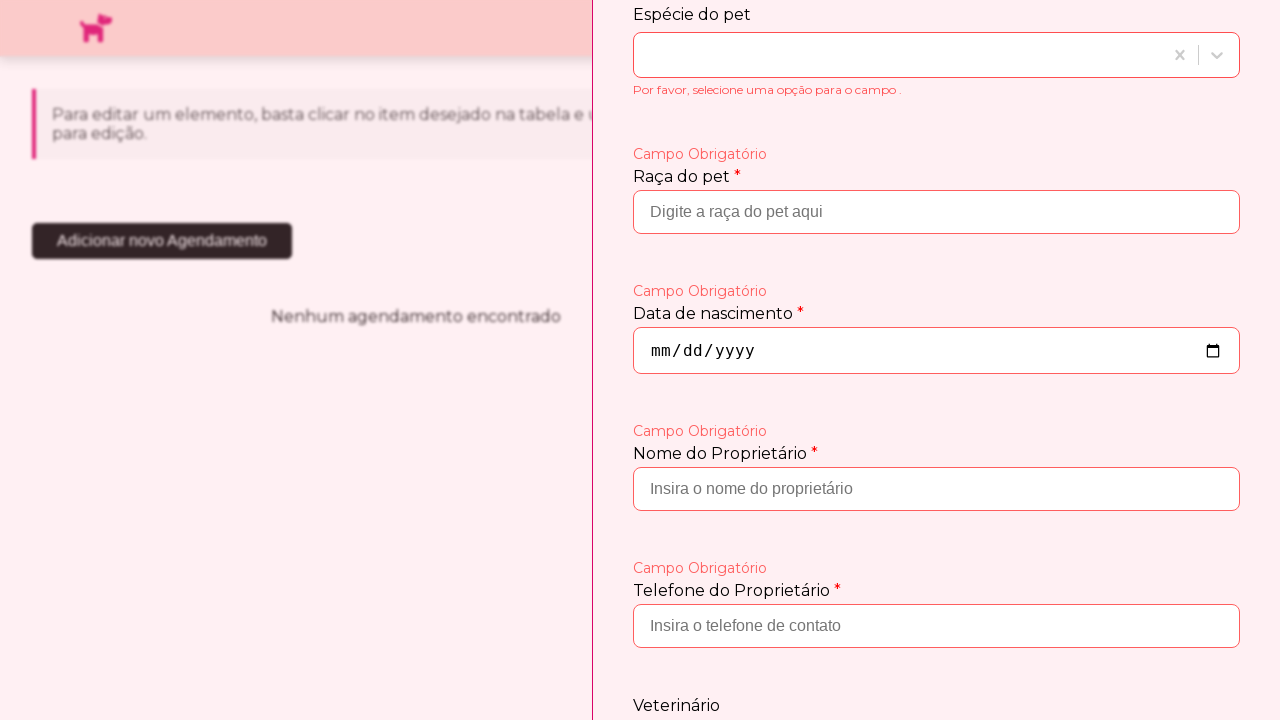

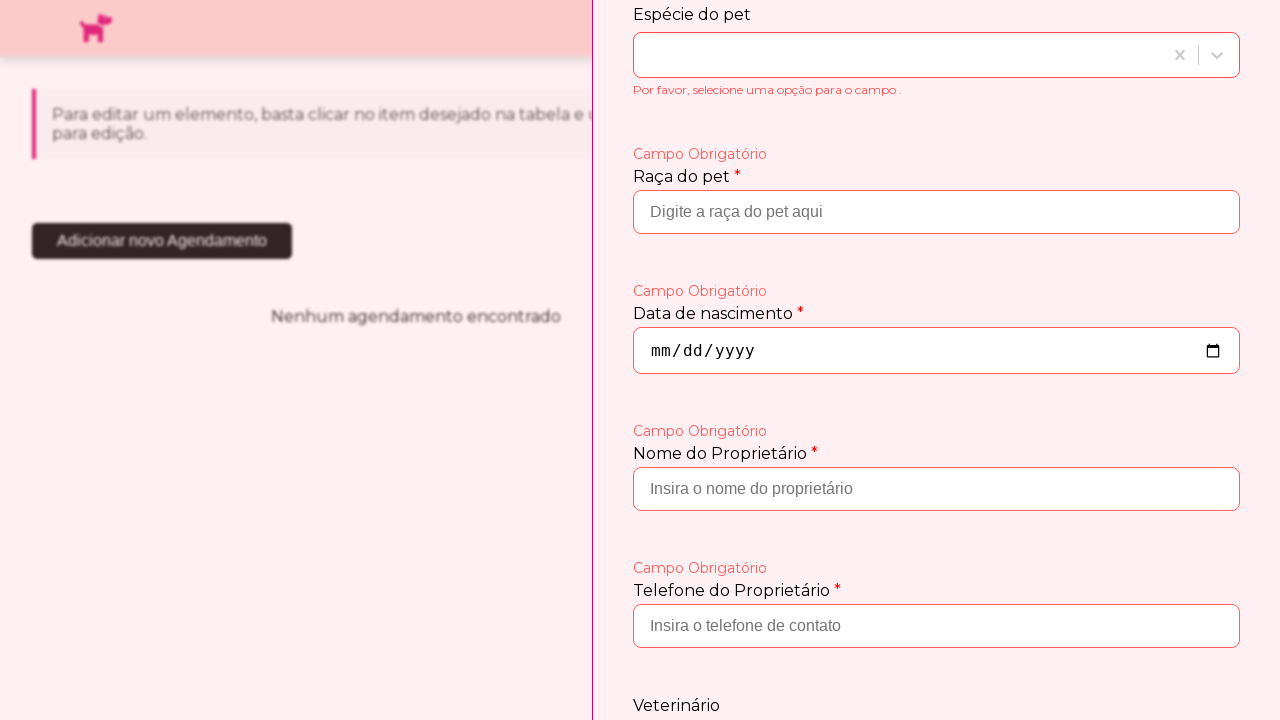